Launches a browser and navigates to the Infosys homepage, maximizing the window and setting up implicit waits.

Starting URL: https://www.infosys.com/

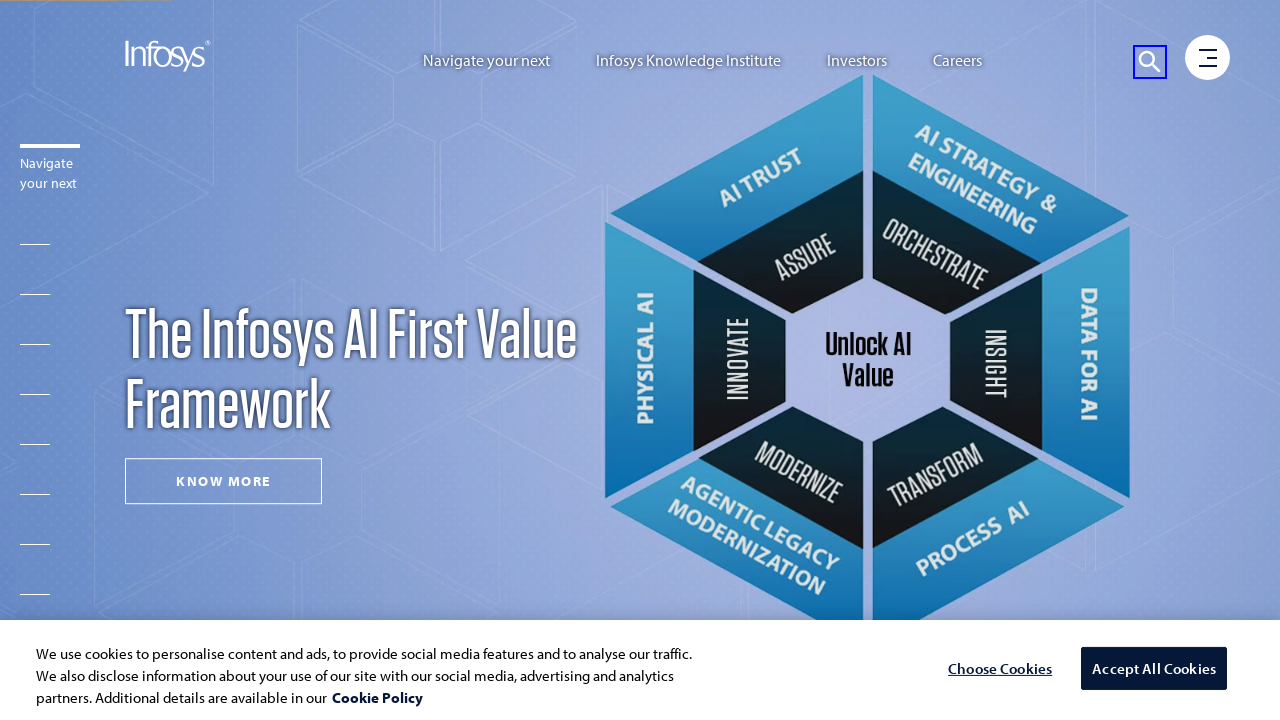

Waited for page DOM to be fully loaded
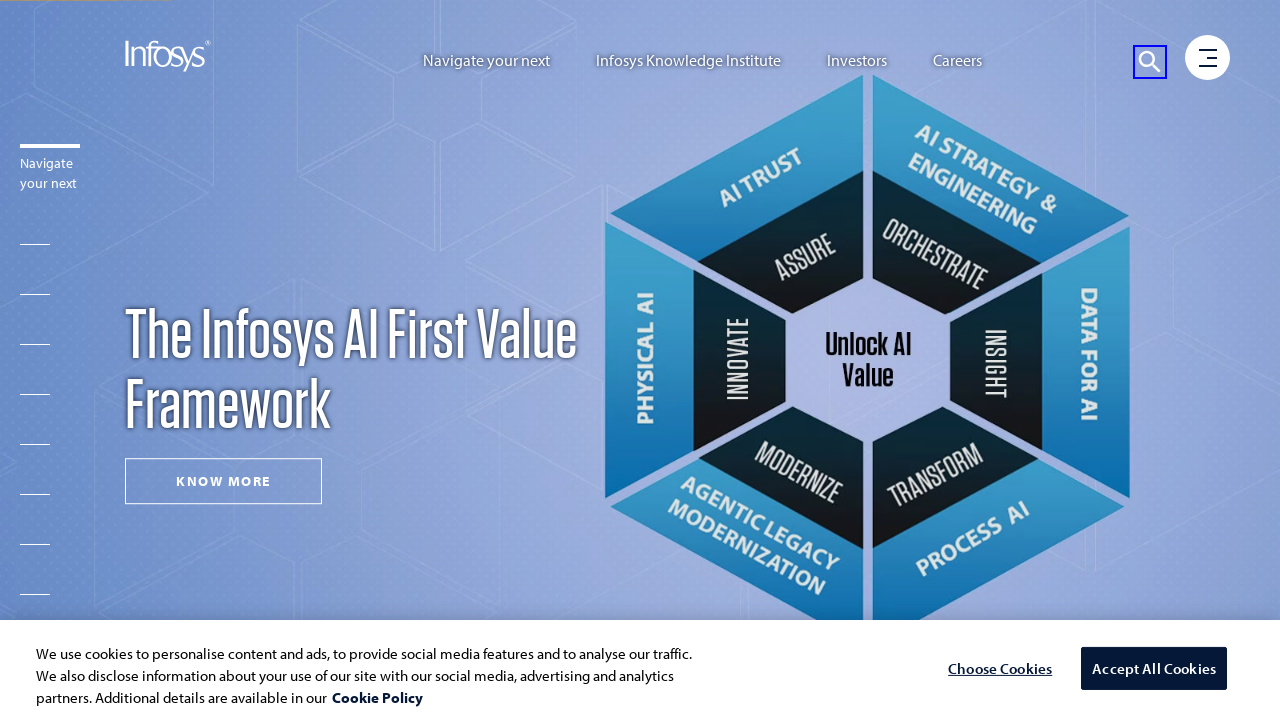

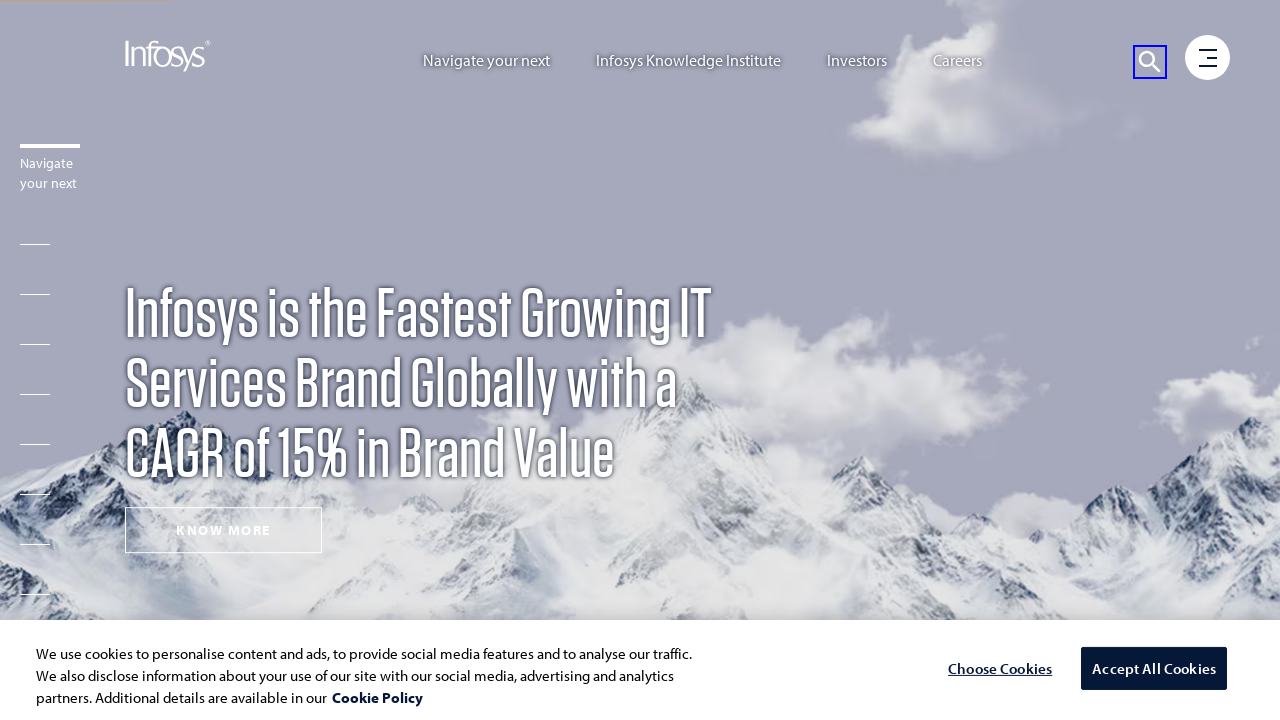